Tests form submission without selecting gender to verify validation

Starting URL: https://igorsmasc.github.io/fomulario_cadastro_selenium/

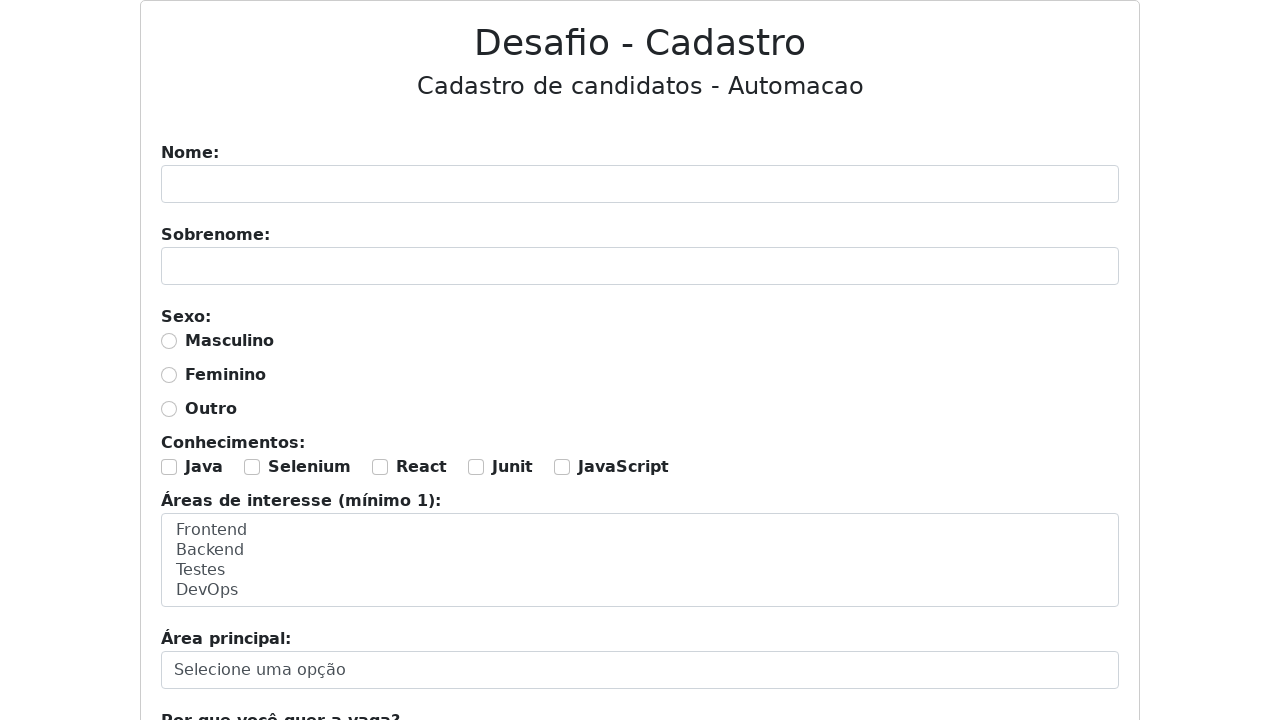

Filled name field with 'Geralt' on #nome
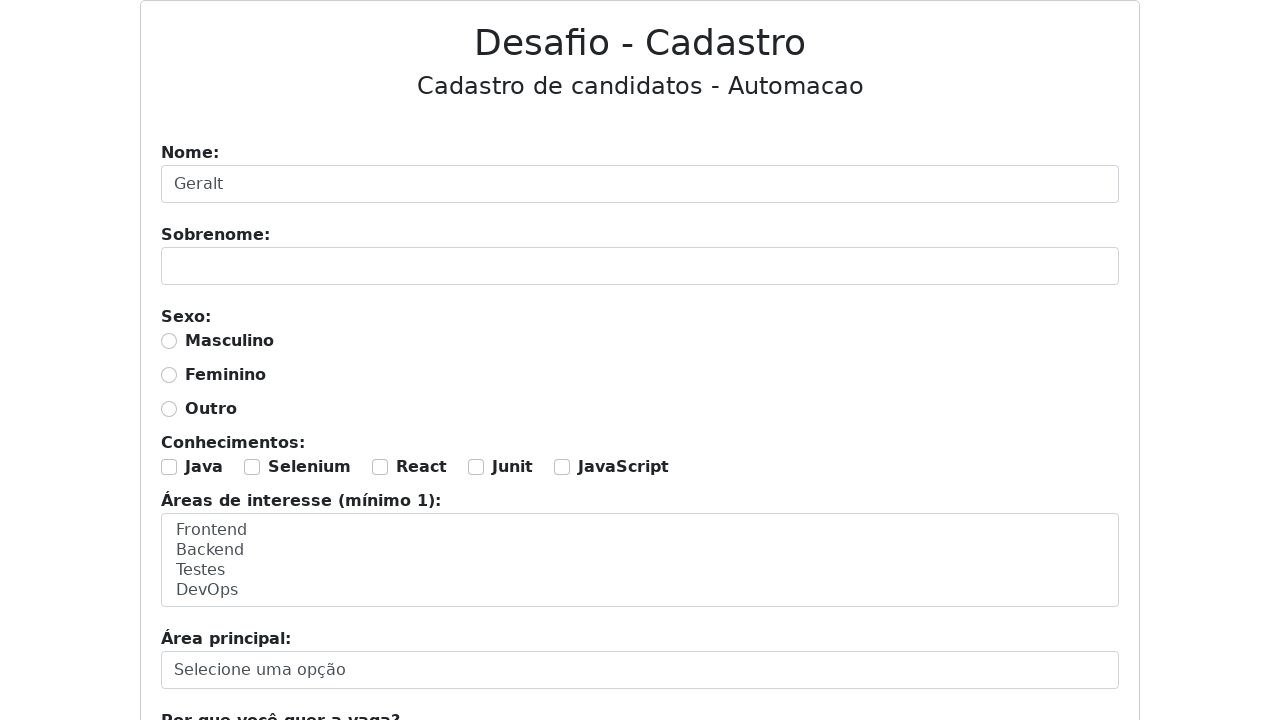

Filled surname field with 'de Rivia' on #sobrenome
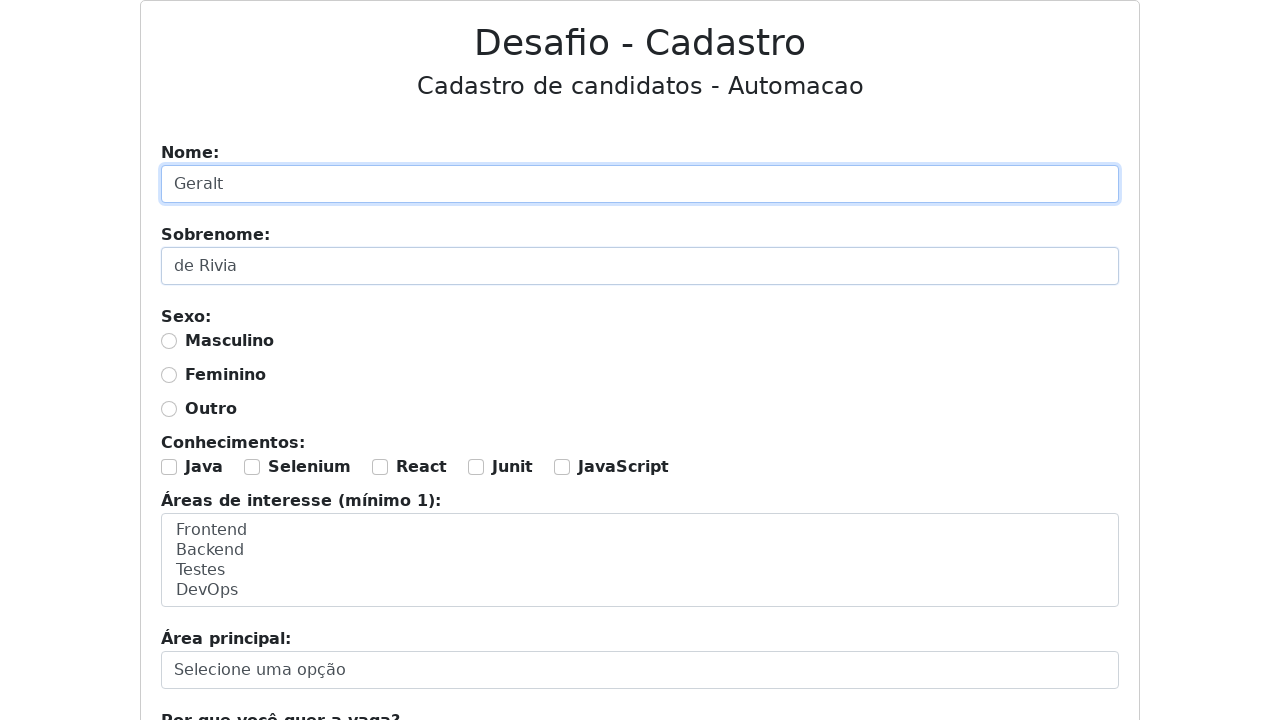

Selected Java knowledge checkbox at (169, 467) on #java
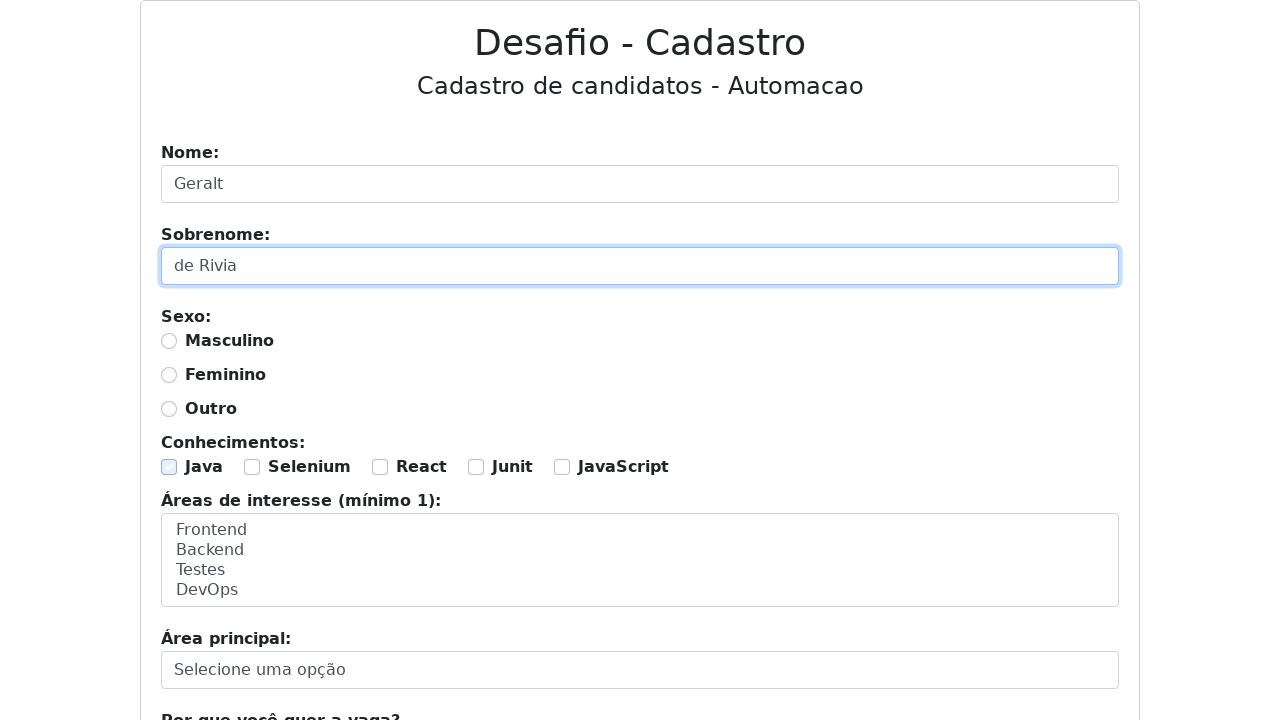

Selected JUnit knowledge checkbox at (476, 467) on #junit
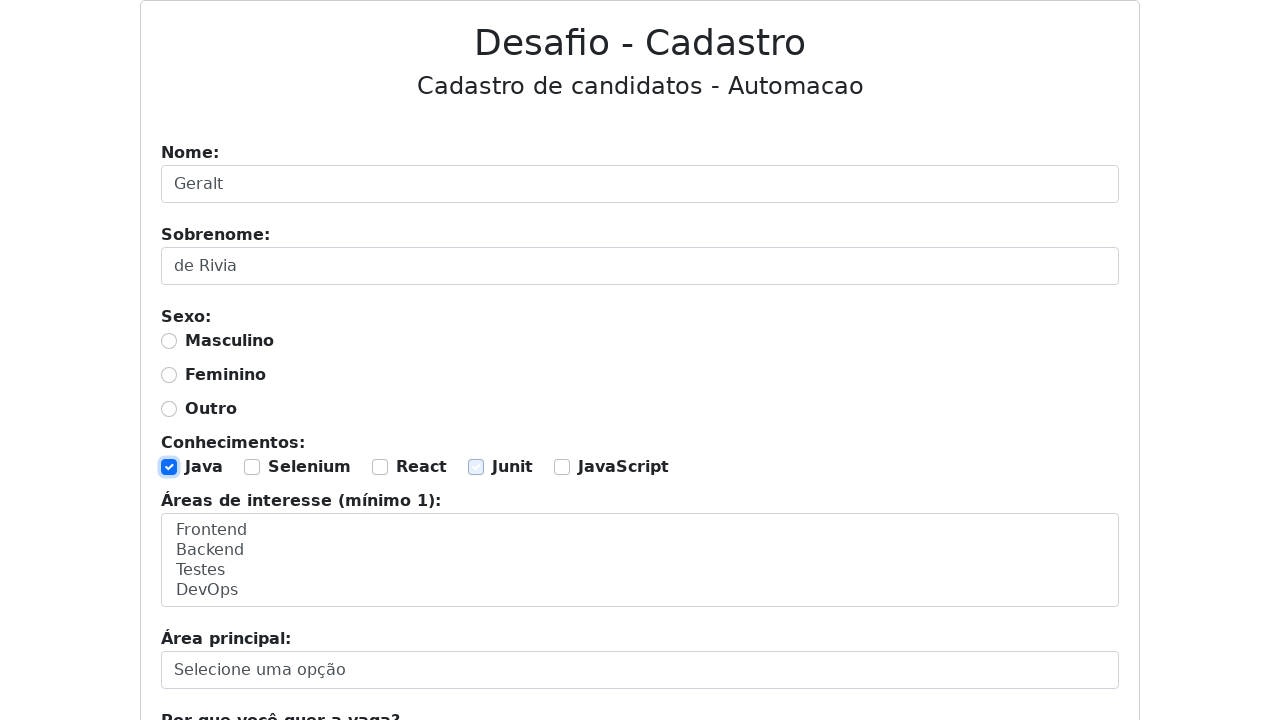

Selected Backend and Testes areas of interest on #area-interesse
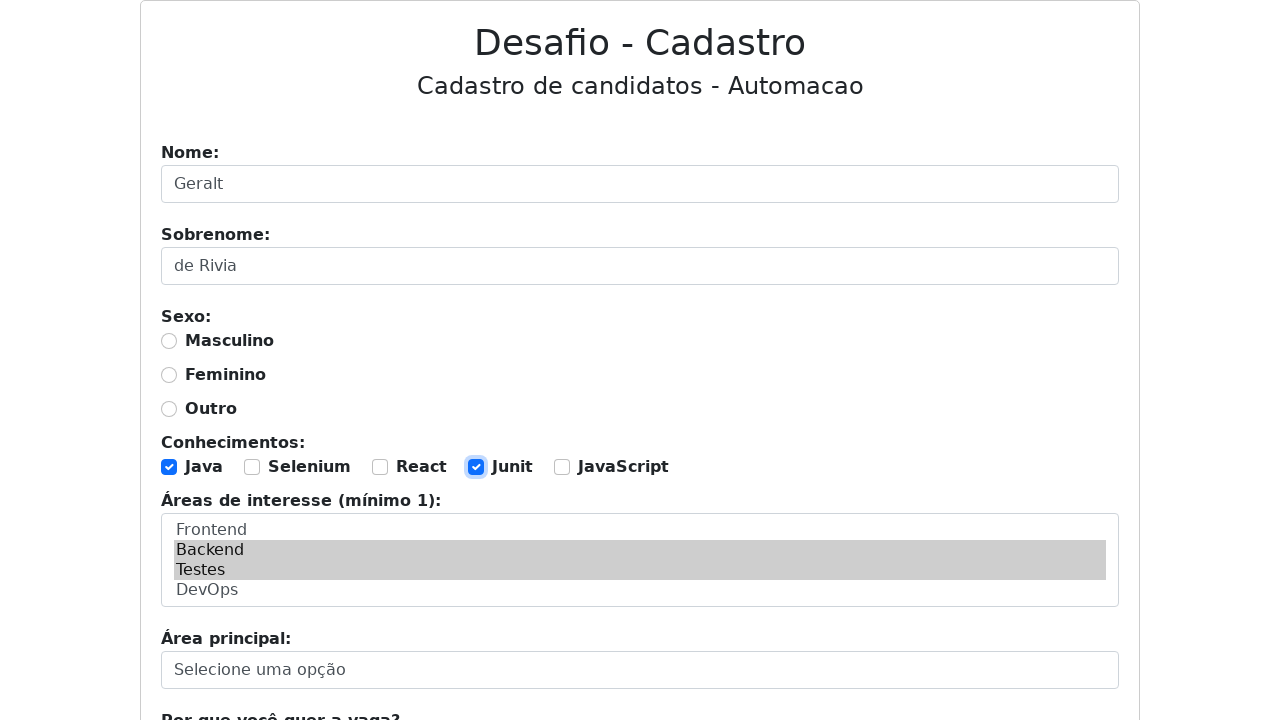

Selected Backend as motivation on #motivacao
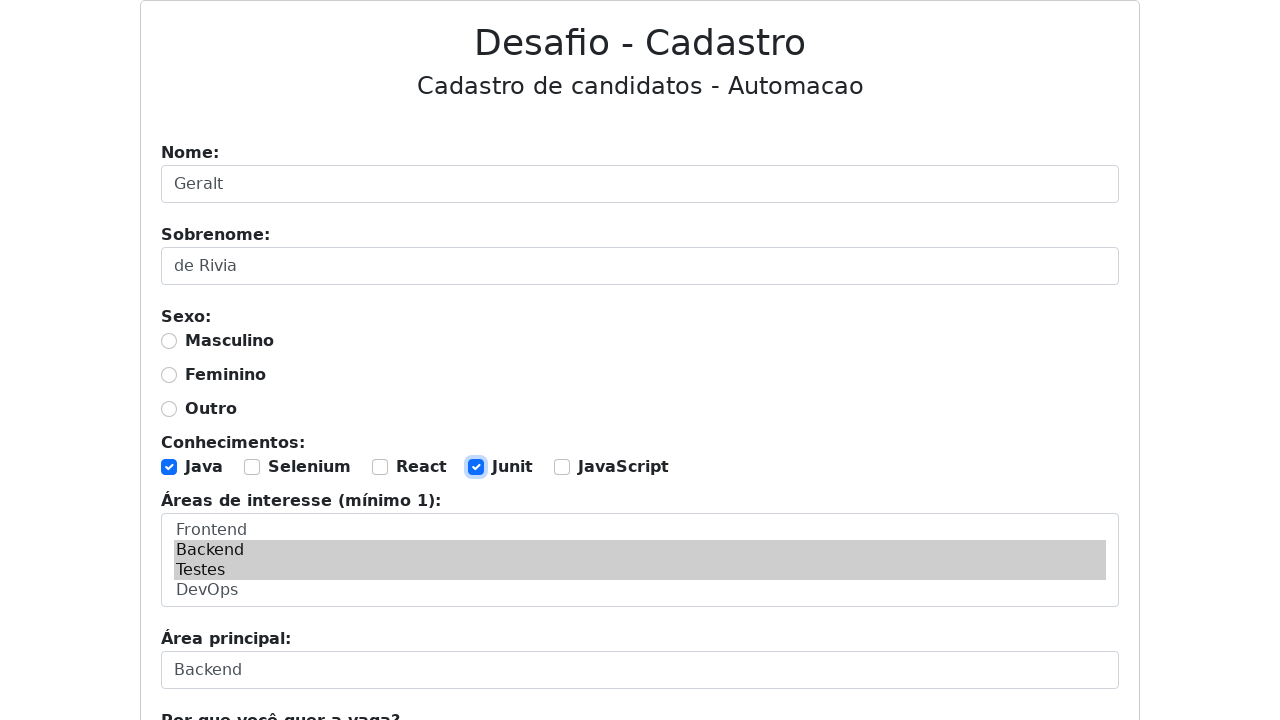

Filled reason field with 'Trabalho de bruxo' on #porque
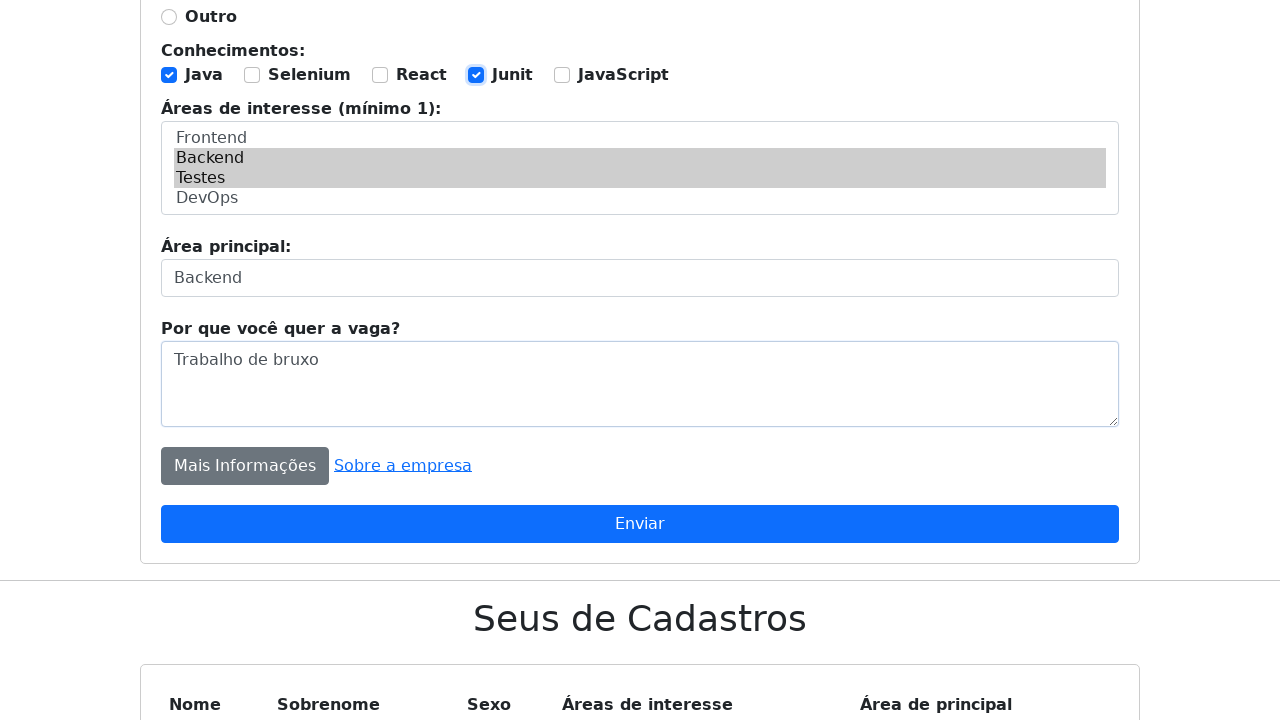

Set up dialog handler to accept alerts
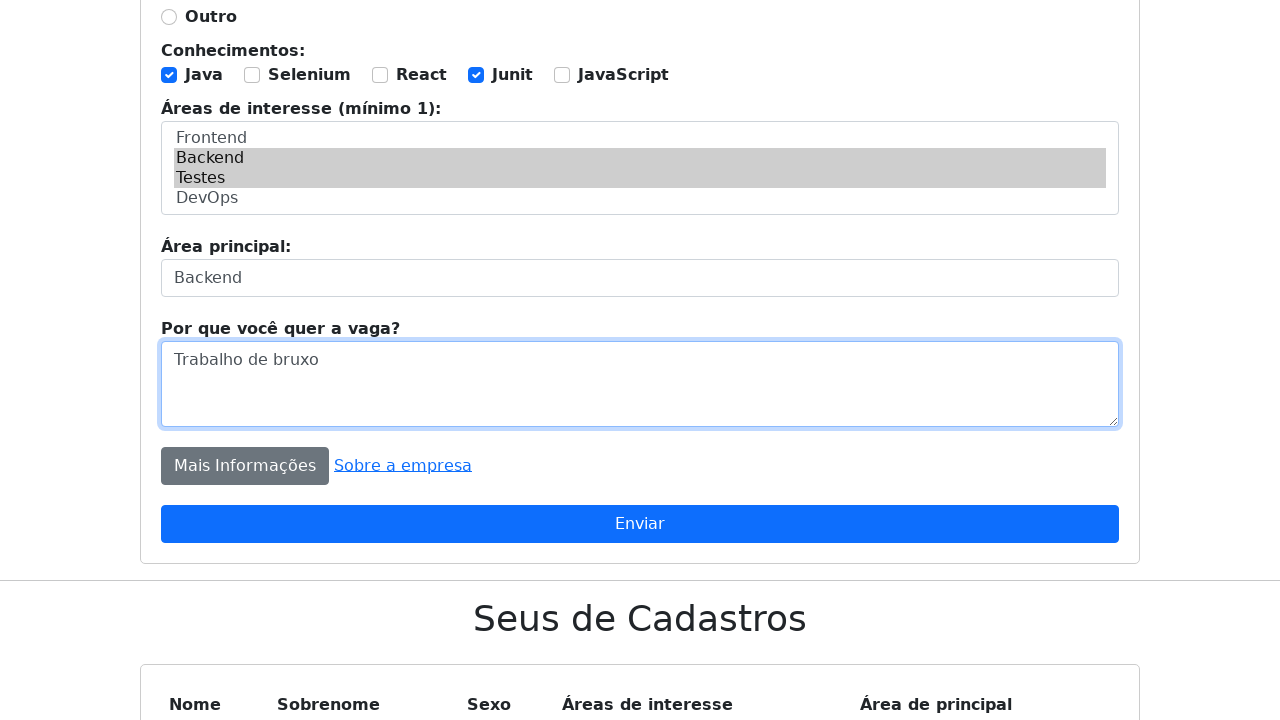

Submitted form without selecting gender field - validation error expected on #formulario
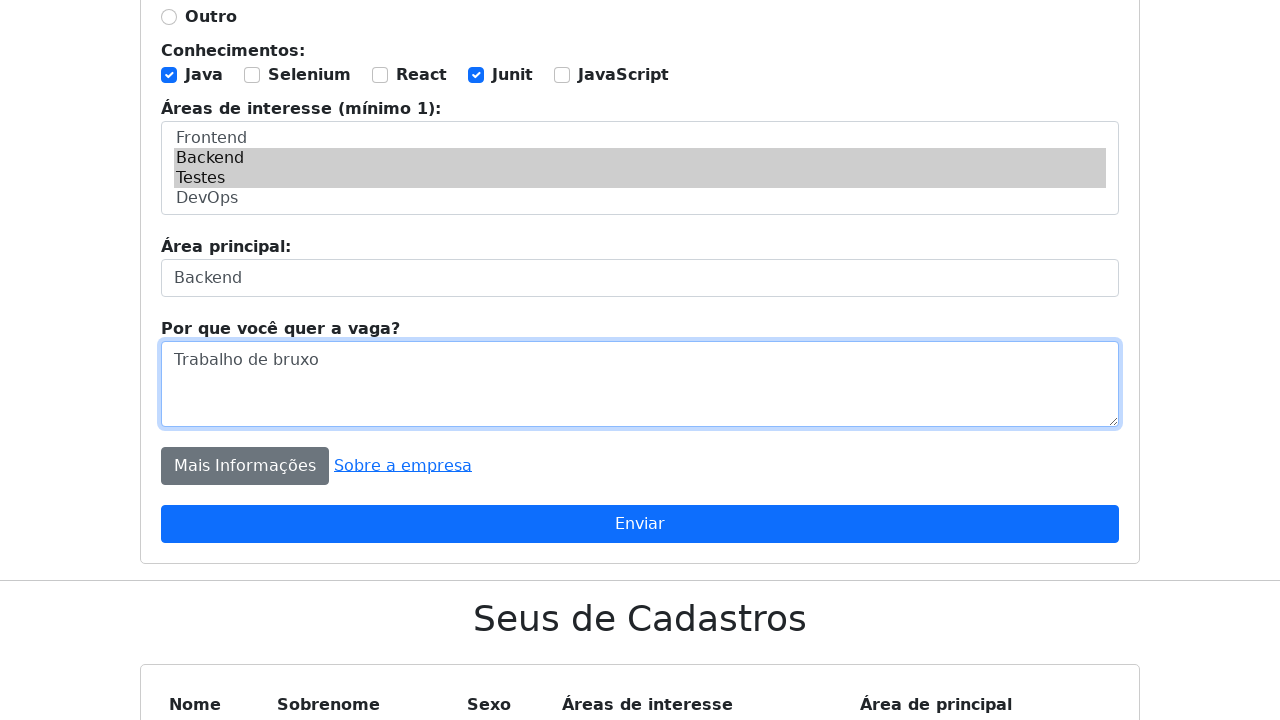

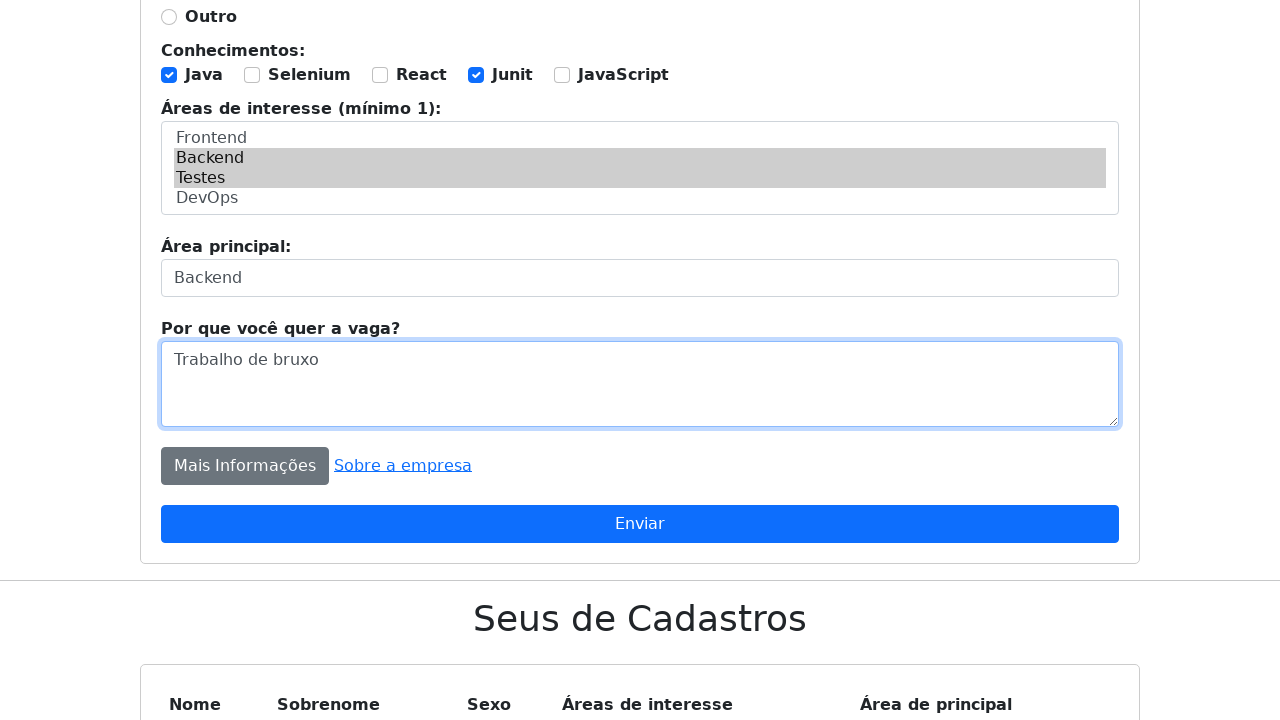